Tests checkbox functionality by navigating to the Checkboxes page, selecting the first checkbox, deselecting the second checkbox, and verifying their states.

Starting URL: https://the-internet.herokuapp.com/

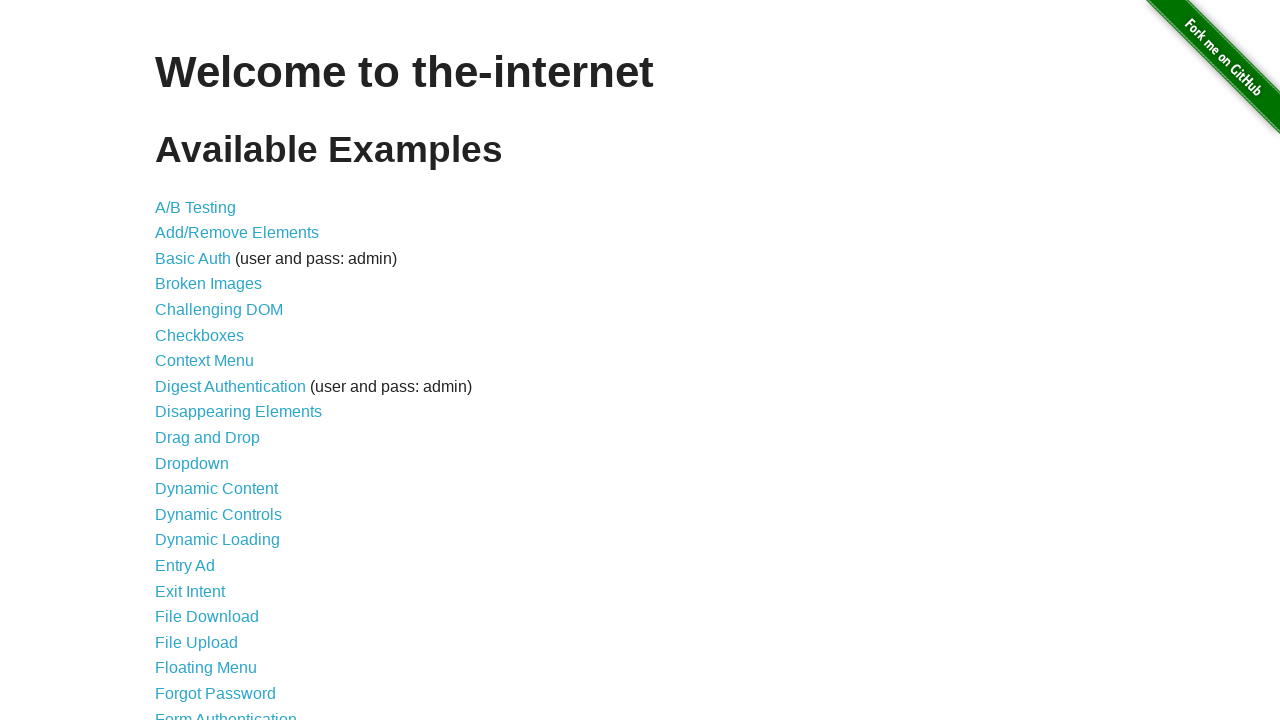

Clicked on the Checkboxes link to navigate to the Checkboxes page at (200, 335) on a[href='/checkboxes']
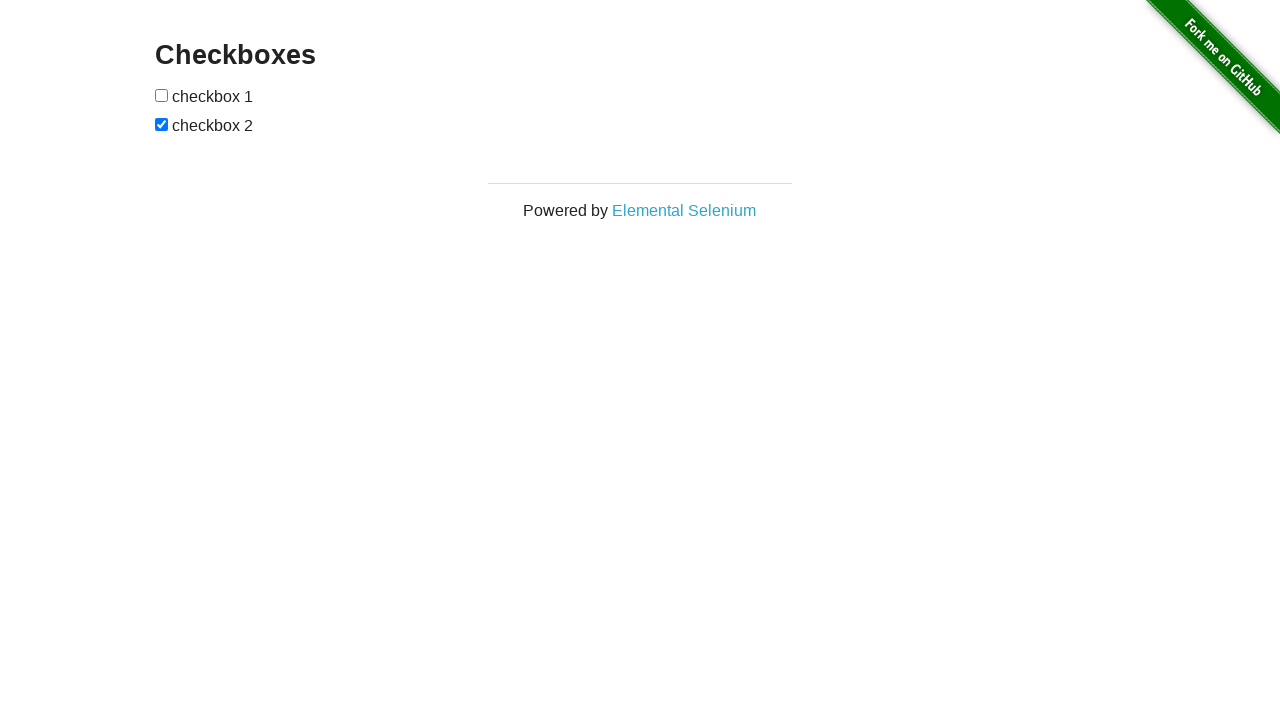

Checkboxes page loaded and #checkboxes element is visible
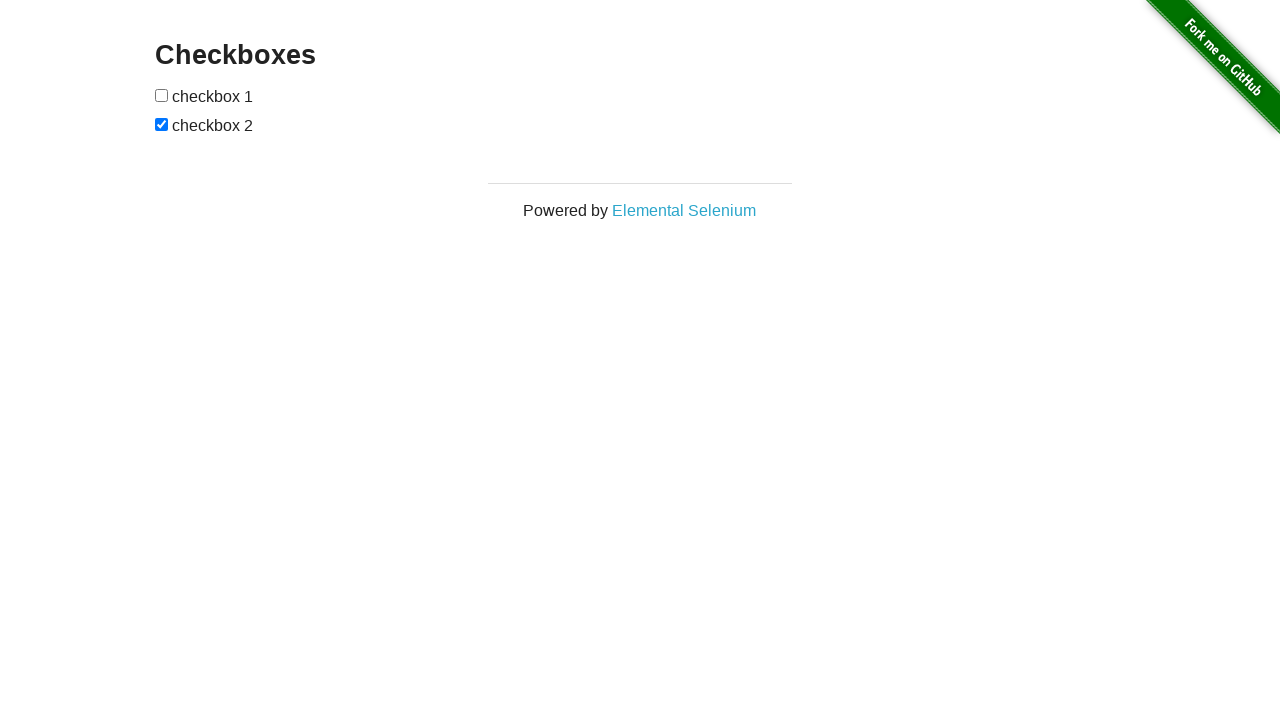

Clicked first checkbox to select it at (162, 95) on xpath=//form[@id='checkboxes']/input[1]
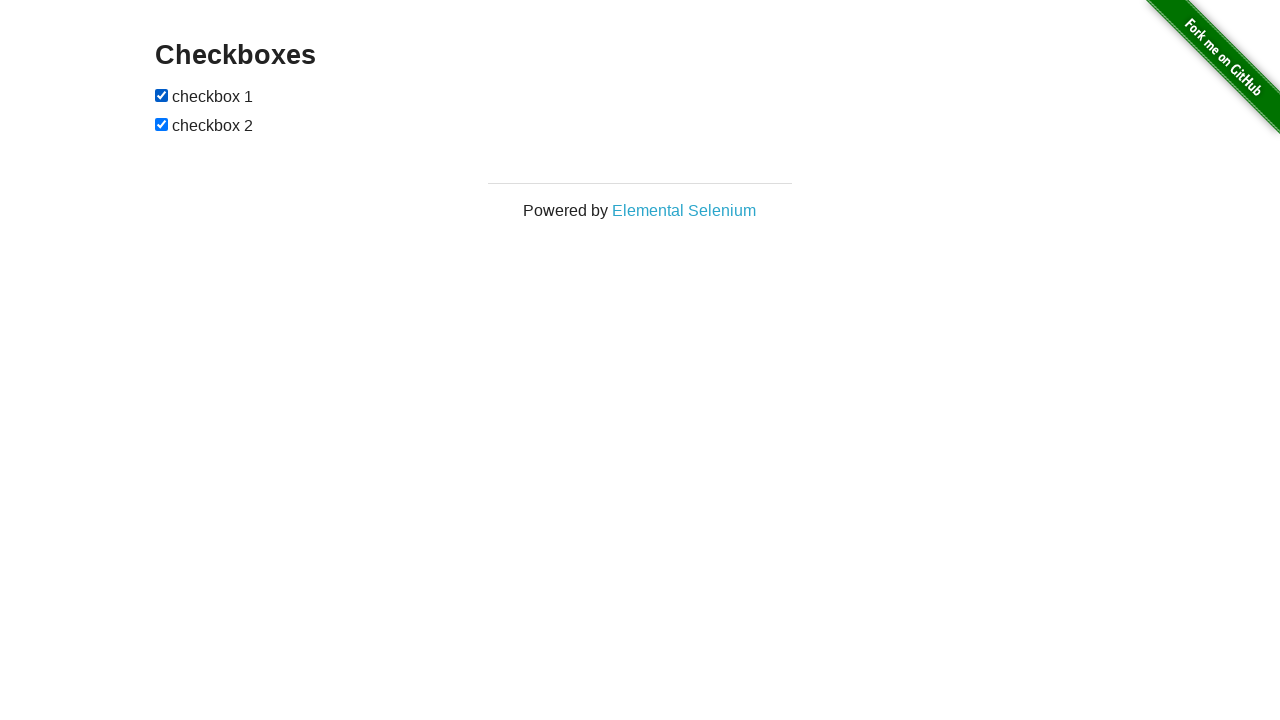

Clicked second checkbox to deselect it at (162, 124) on xpath=//form[@id='checkboxes']/input[2]
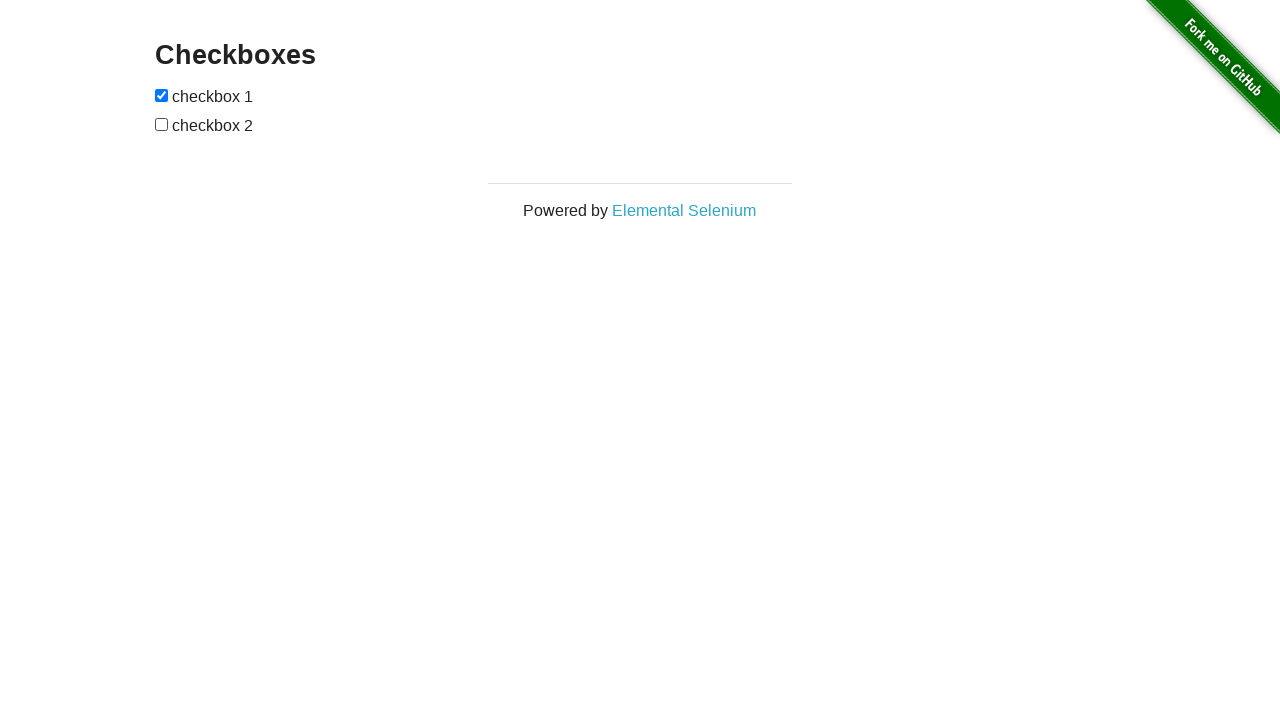

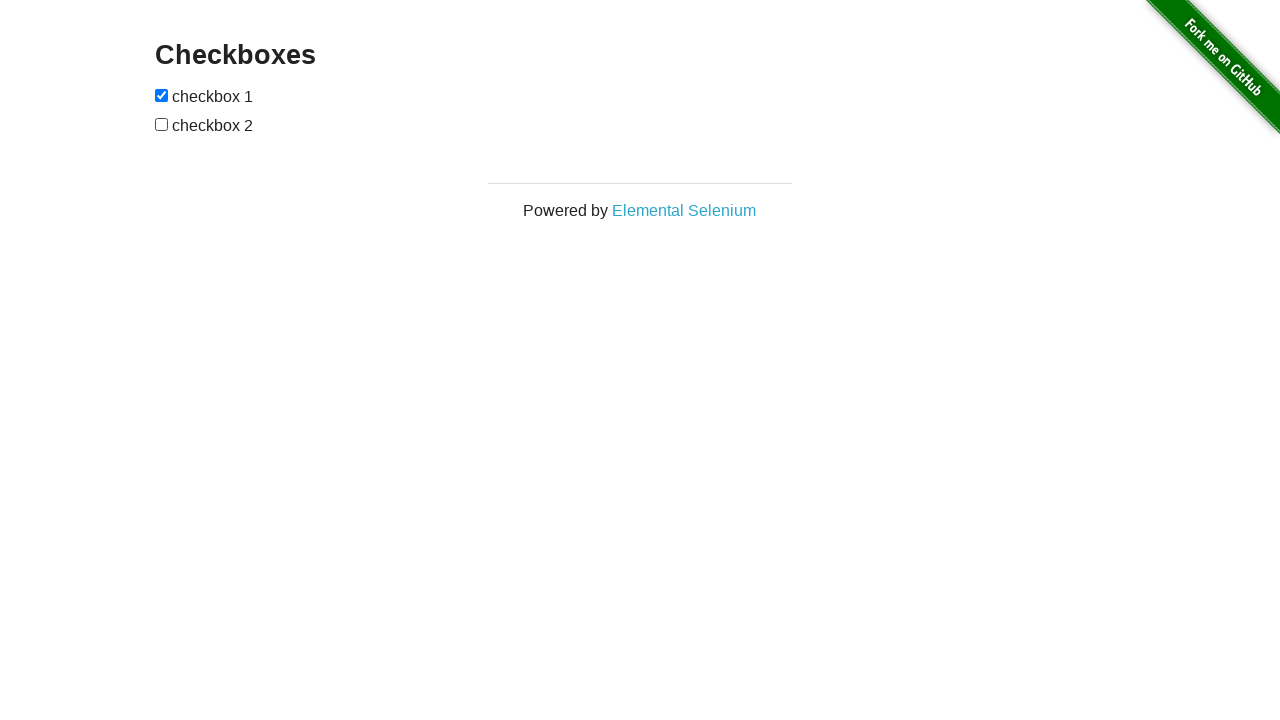